Tests dropdown selection using different methods - by text, index, and value

Starting URL: https://rahulshettyacademy.com/AutomationPractice/

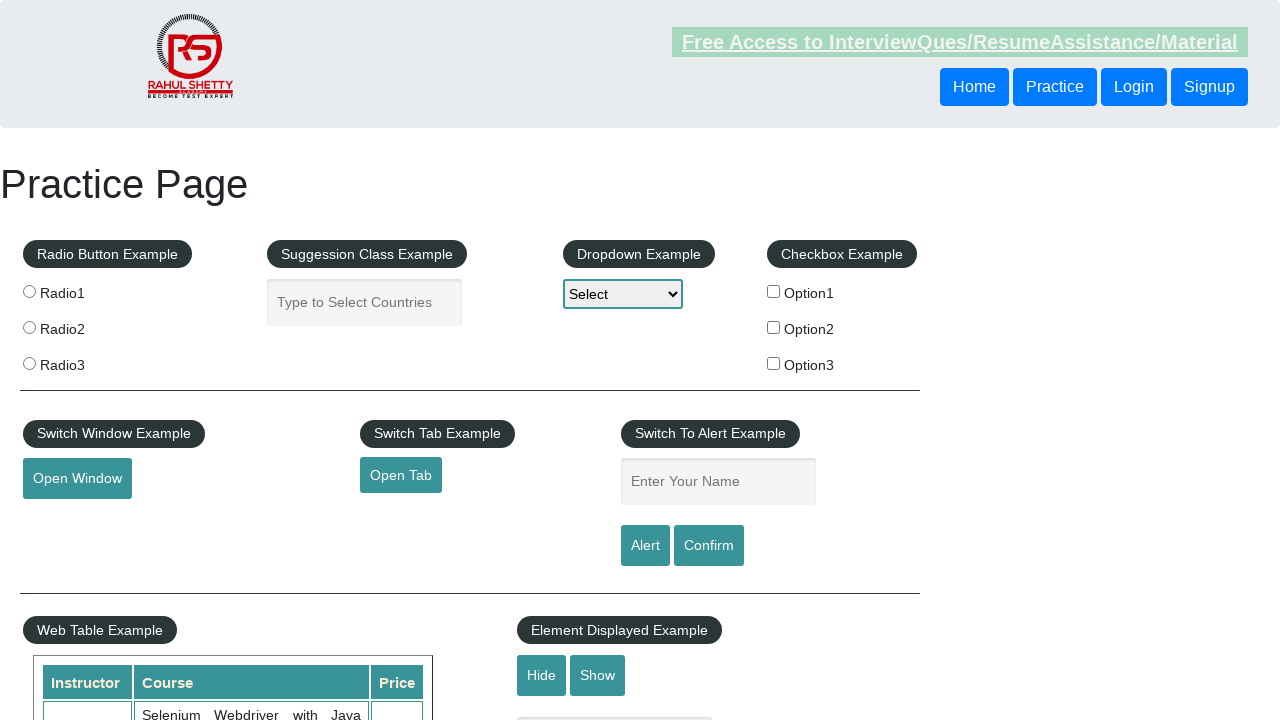

Navigated to AutomationPractice page
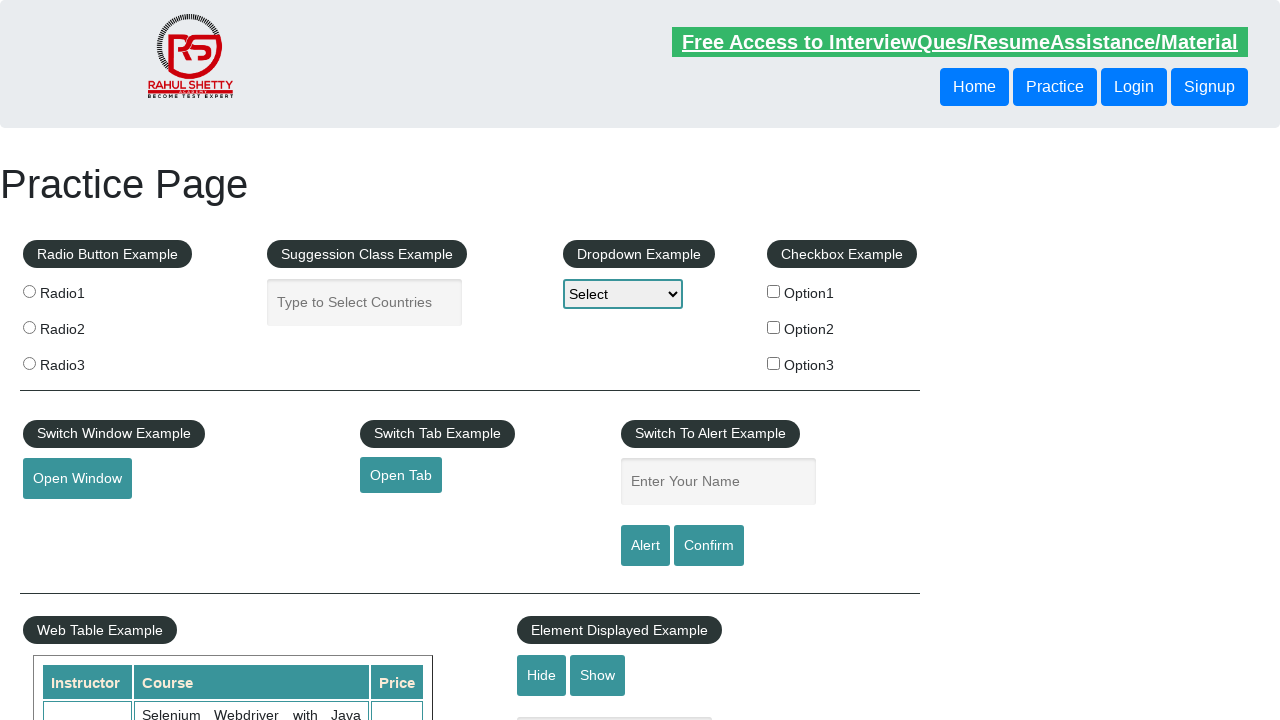

Selected Option1 by visible text from dropdown on #dropdown-class-example
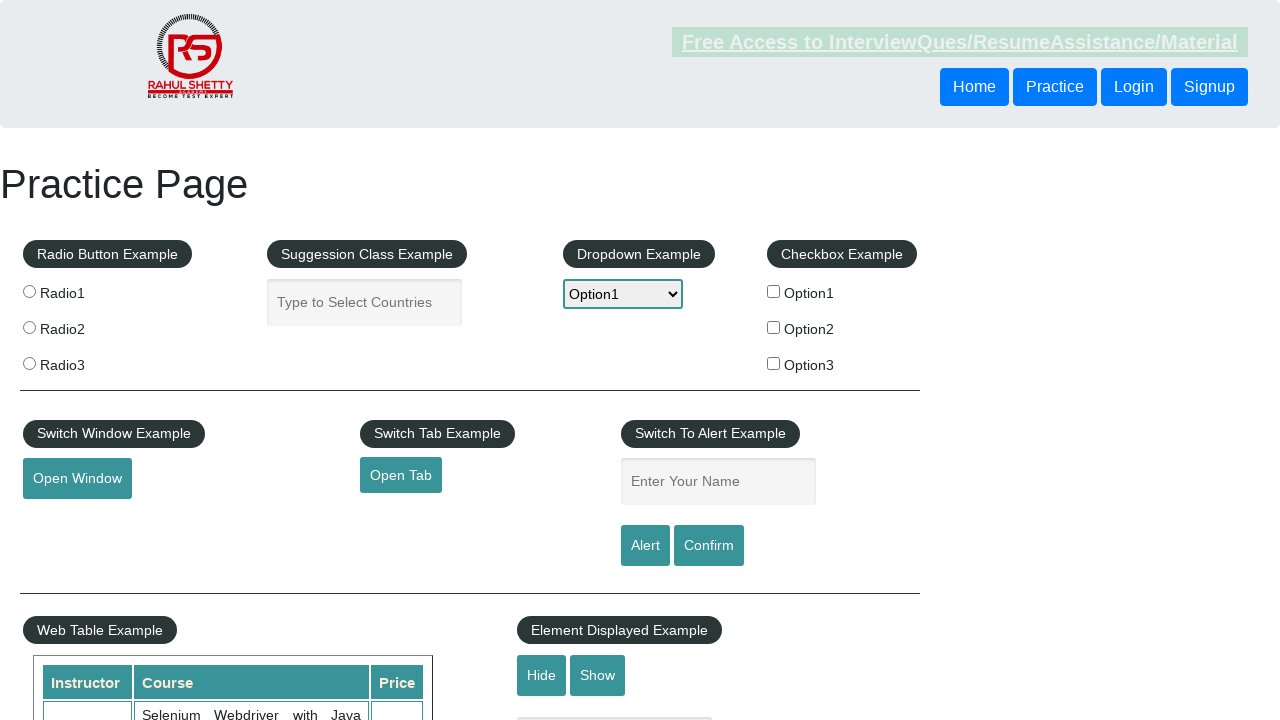

Selected dropdown option by index 2 on #dropdown-class-example
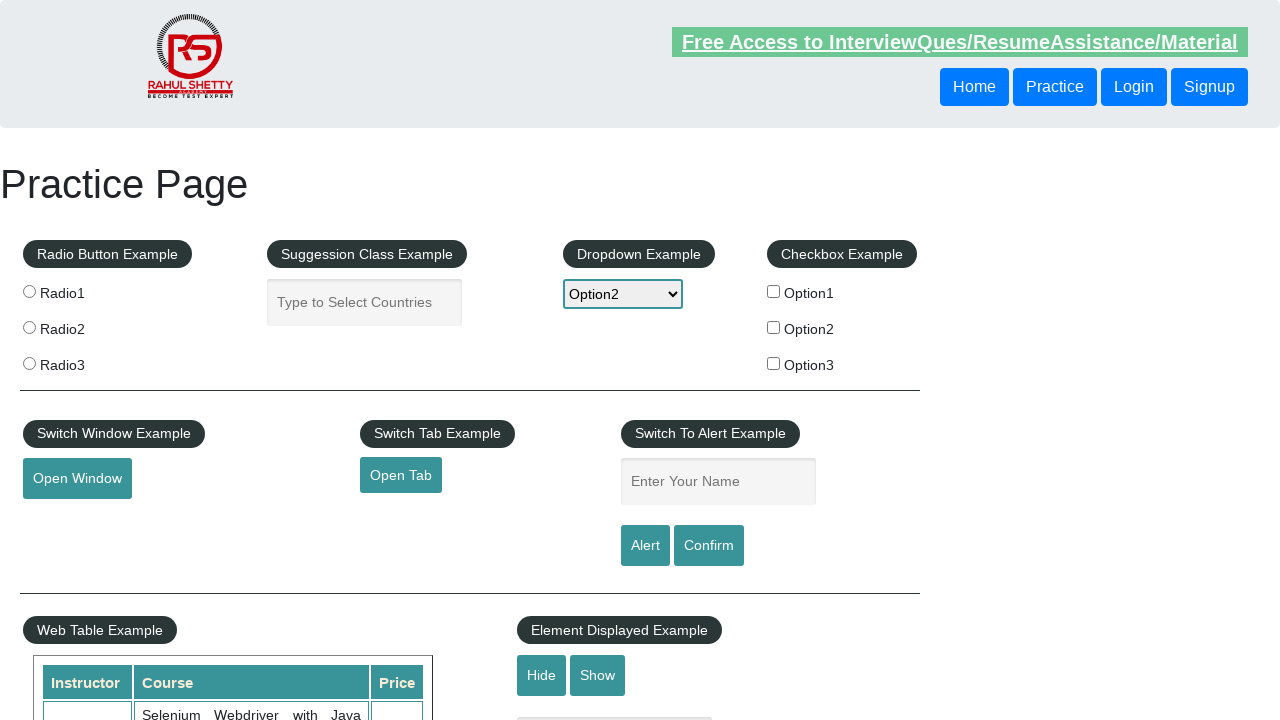

Selected option3 by value from dropdown on #dropdown-class-example
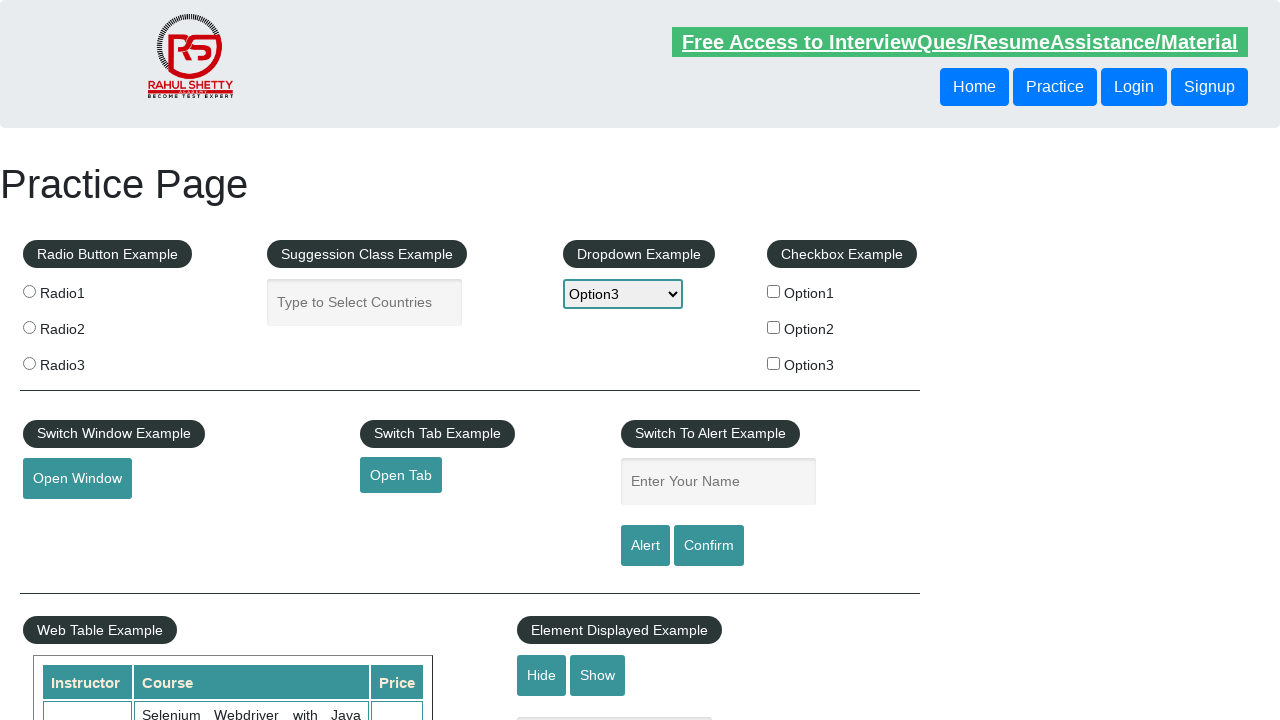

Waited 1000ms for any transitions to complete
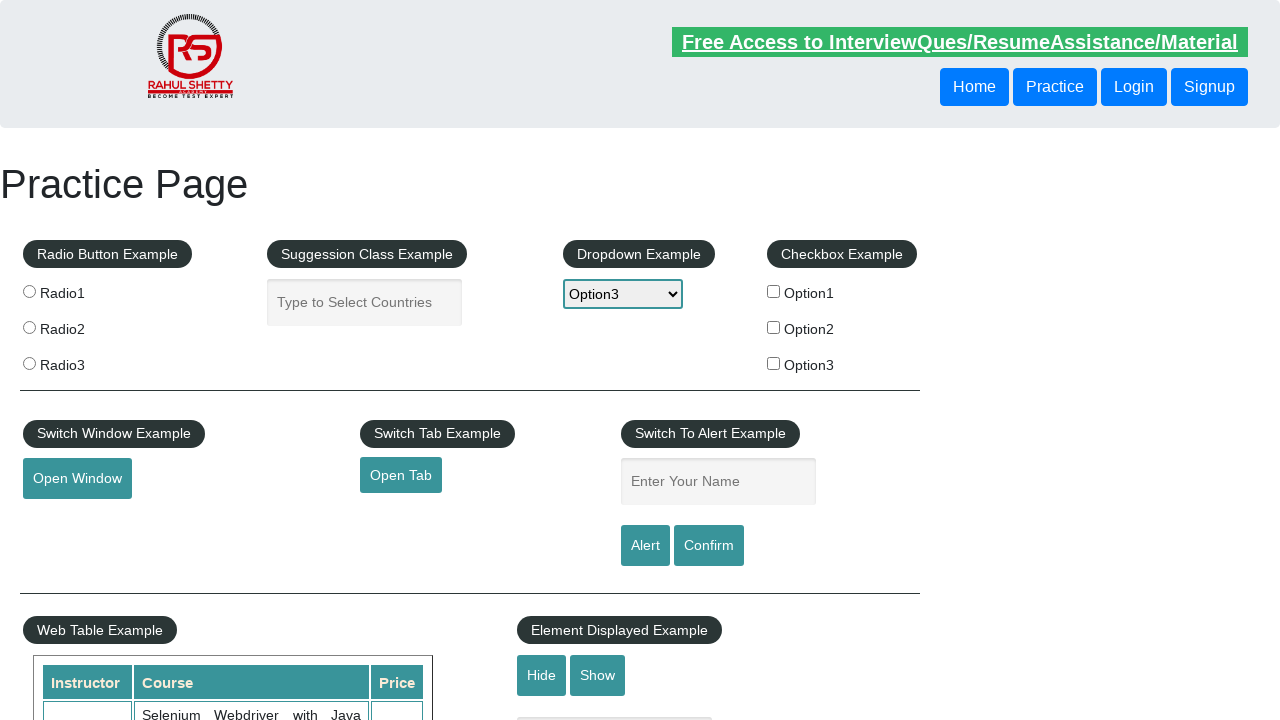

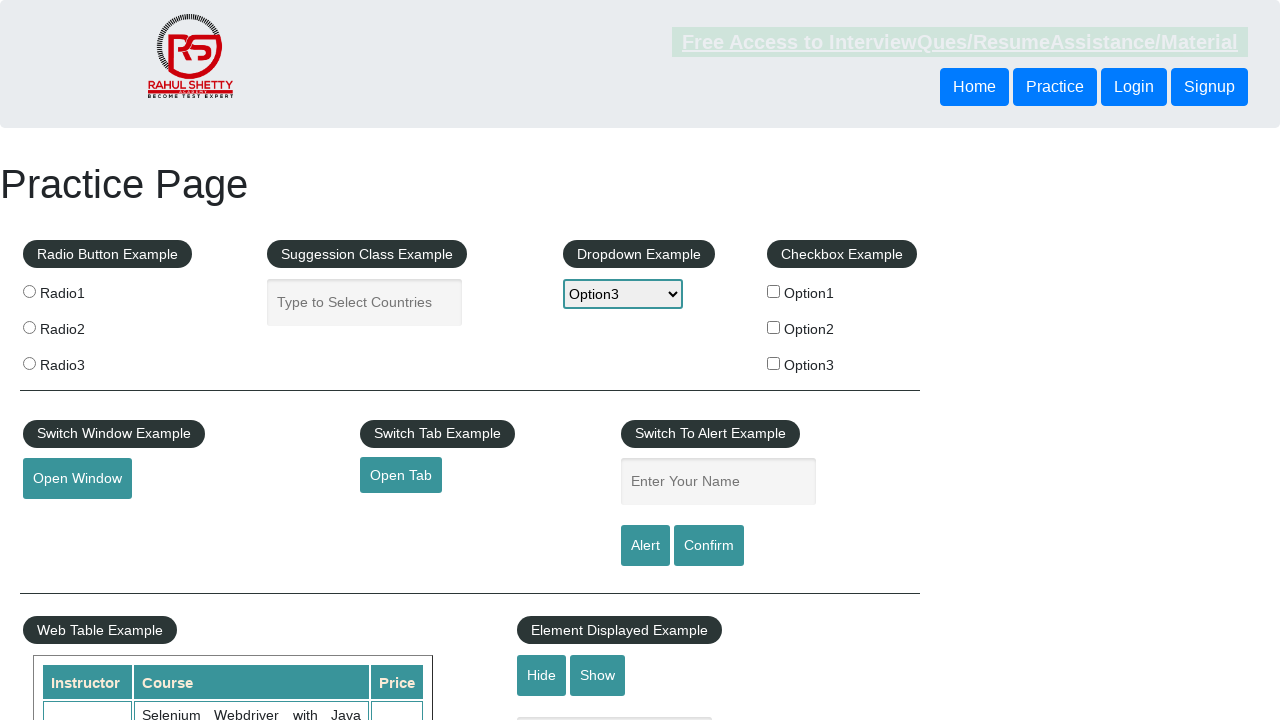